Tests dropdown selection functionality by selecting options from a dropdown menu using different selection methods: by index, by visible text, and by value.

Starting URL: https://demoqa.com/select-menu

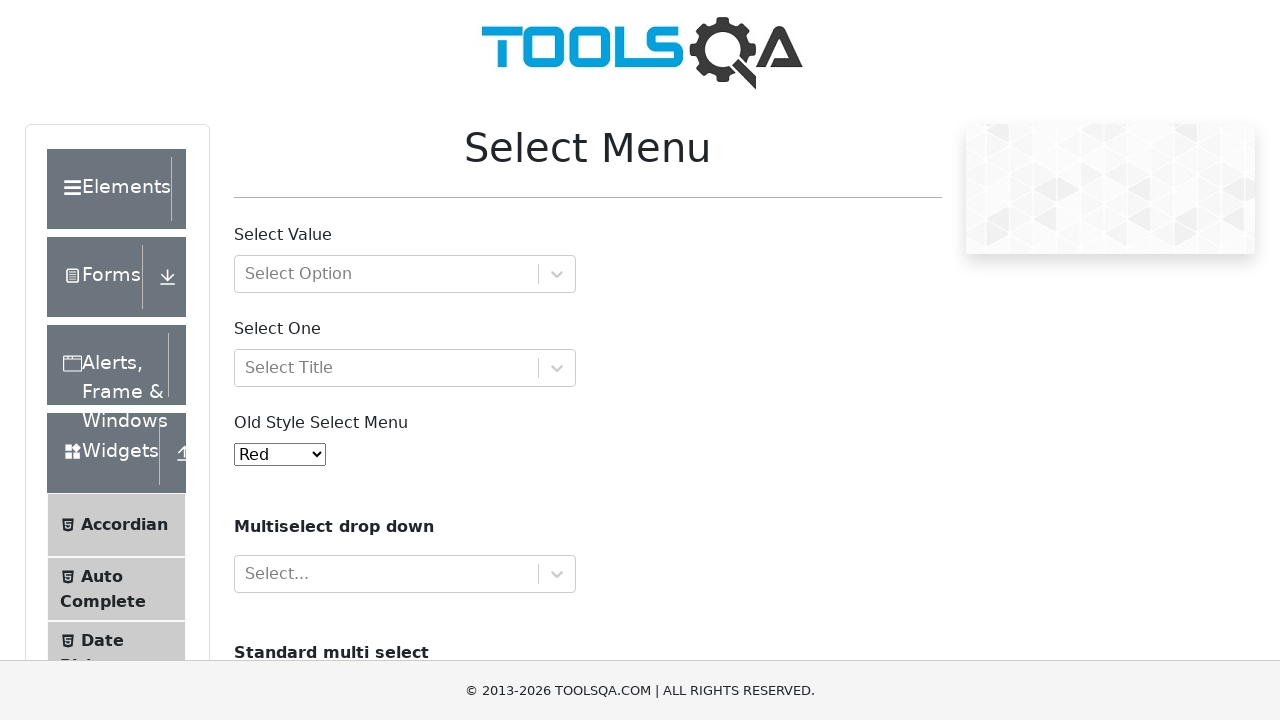

Waited for dropdown menu to be visible
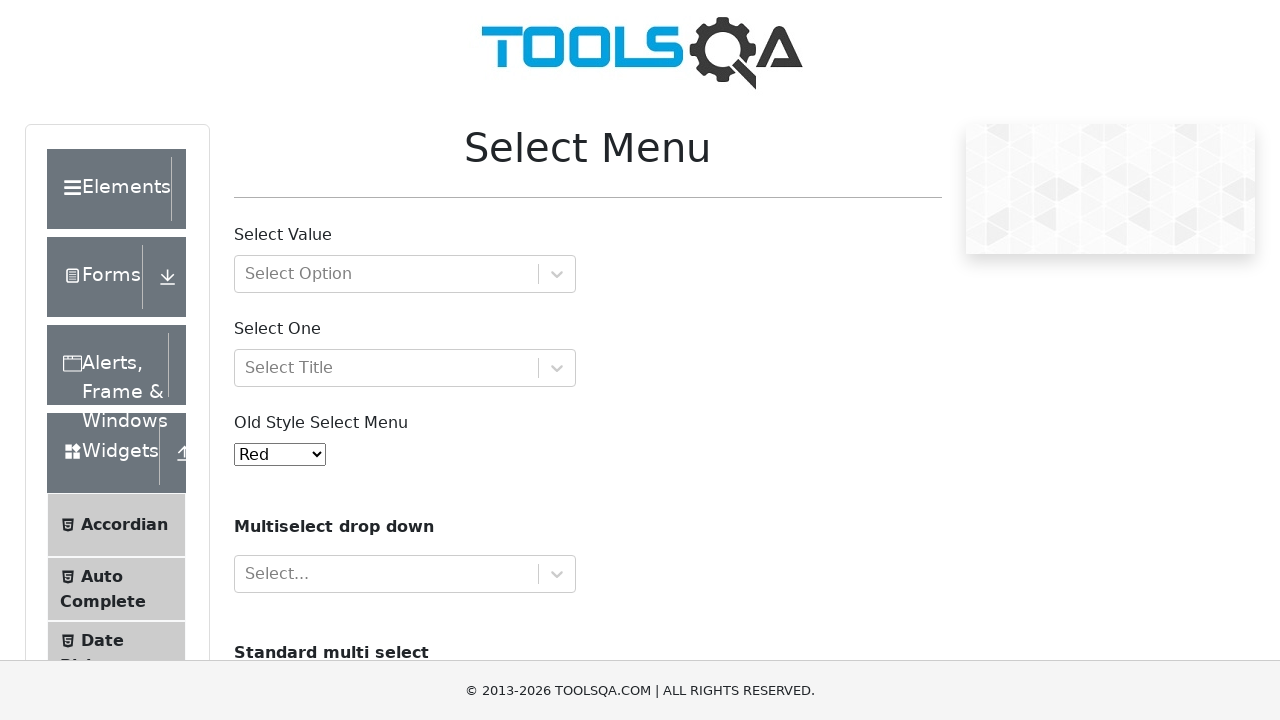

Selected dropdown option by index 4 (Purple) on #oldSelectMenu
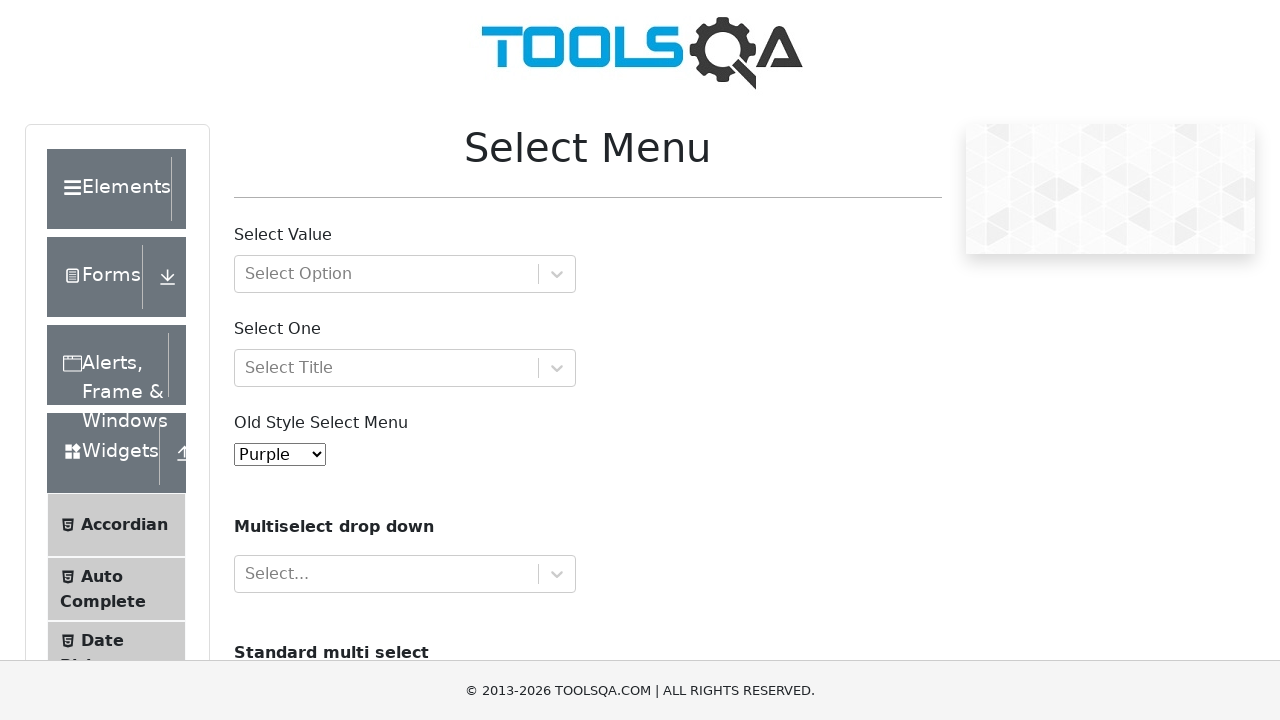

Selected dropdown option by visible text (Magenta) on #oldSelectMenu
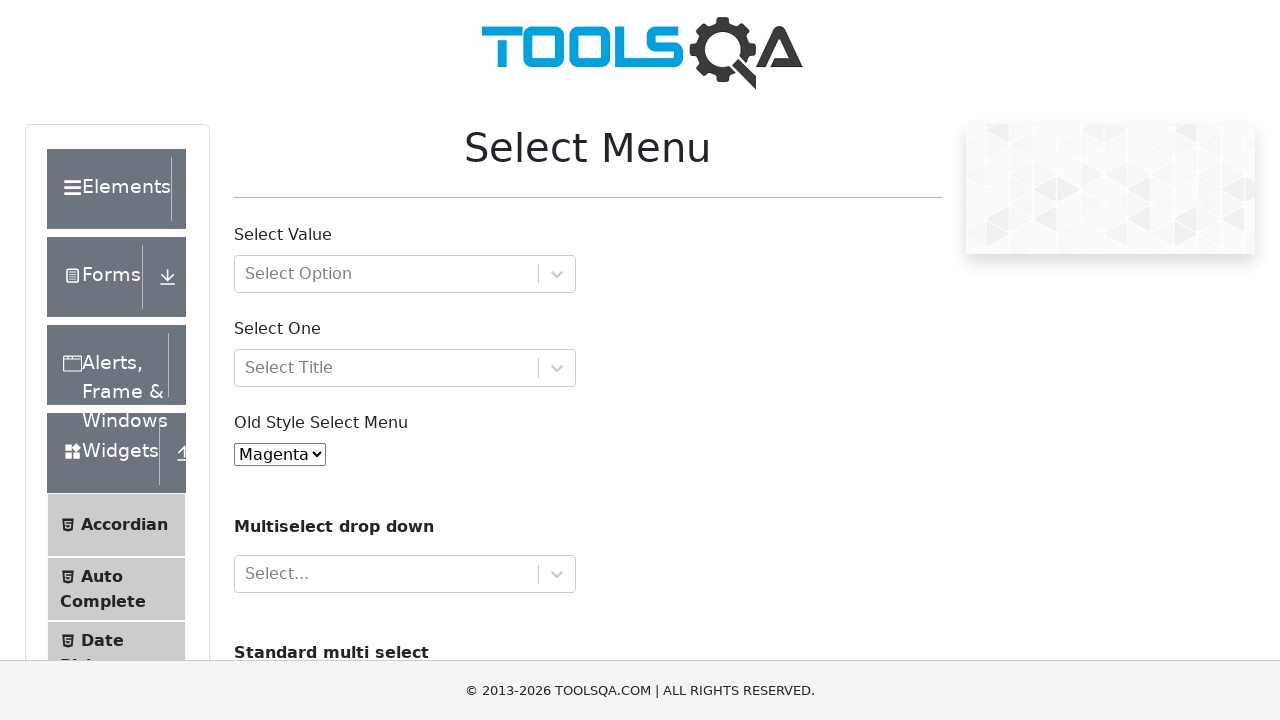

Selected dropdown option by value 6 (White) on #oldSelectMenu
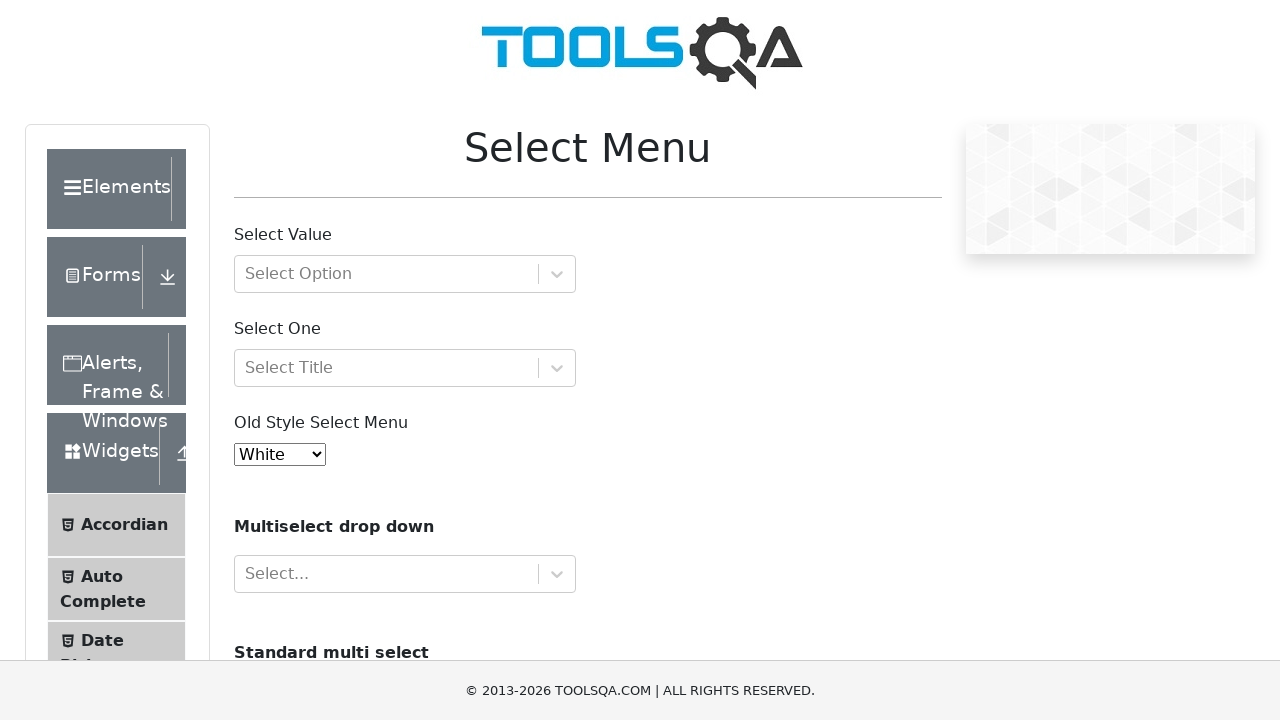

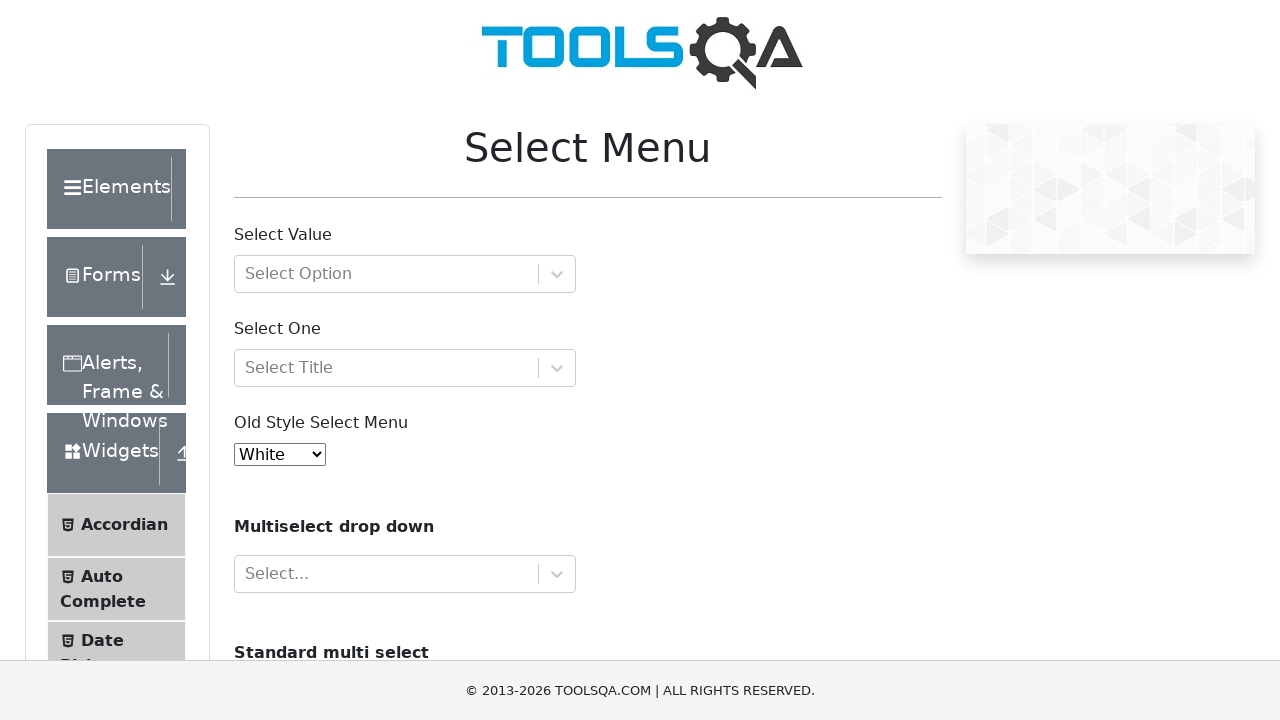